Tests the search functionality by searching for "python" programming language and verifying that results contain the search term

Starting URL: https://www.99-bottles-of-beer.net/

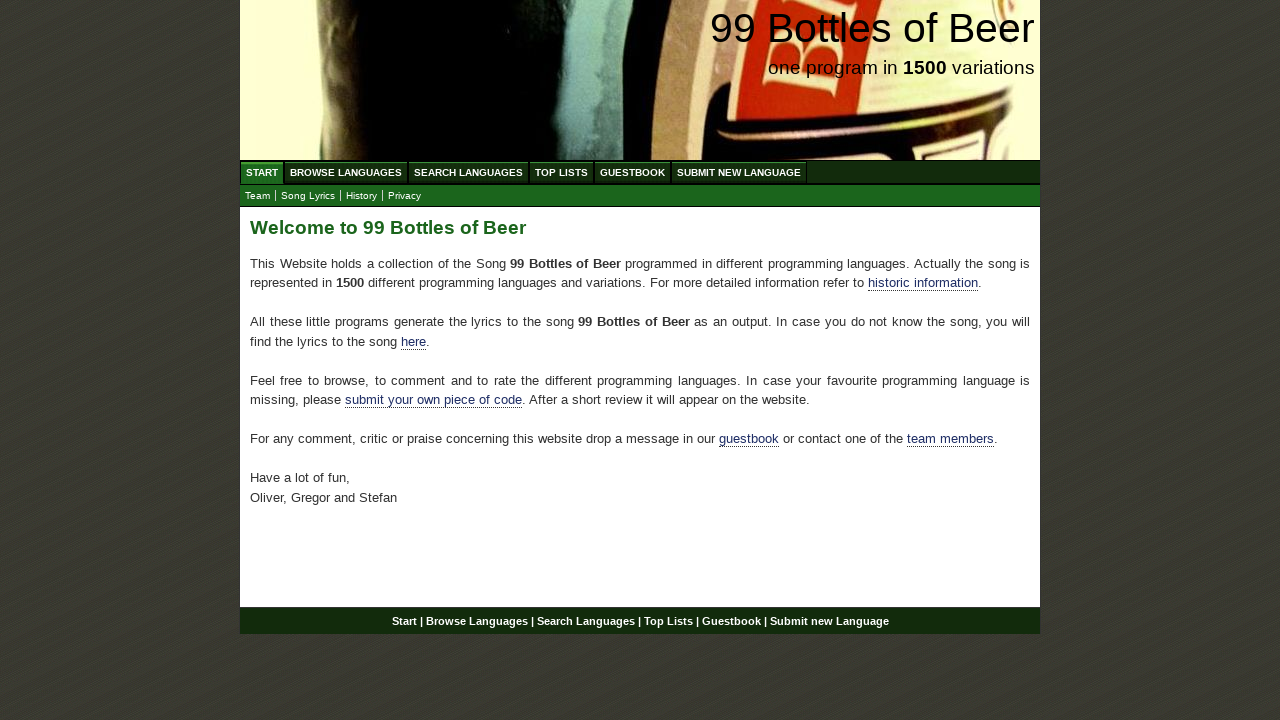

Clicked on Search Languages menu at (468, 172) on xpath=//ul[@id='menu']/li/a[@href='/search.html']
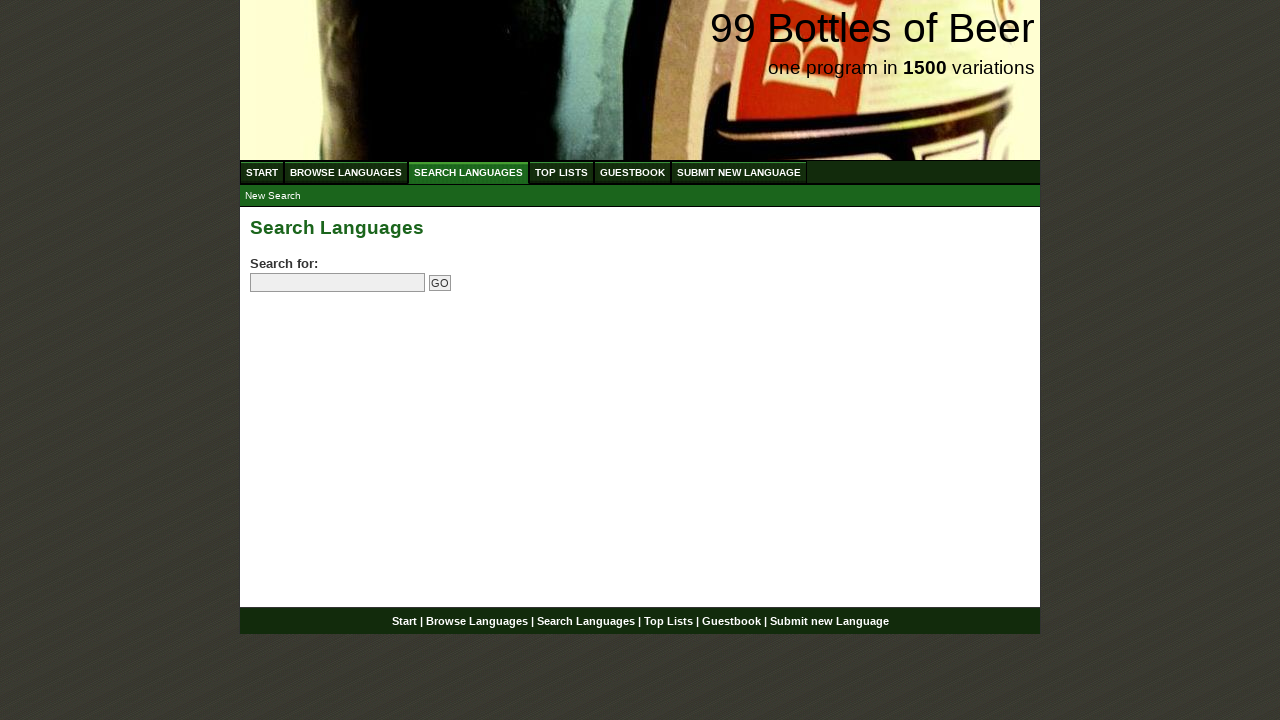

Filled search field with 'python' on input[name='search']
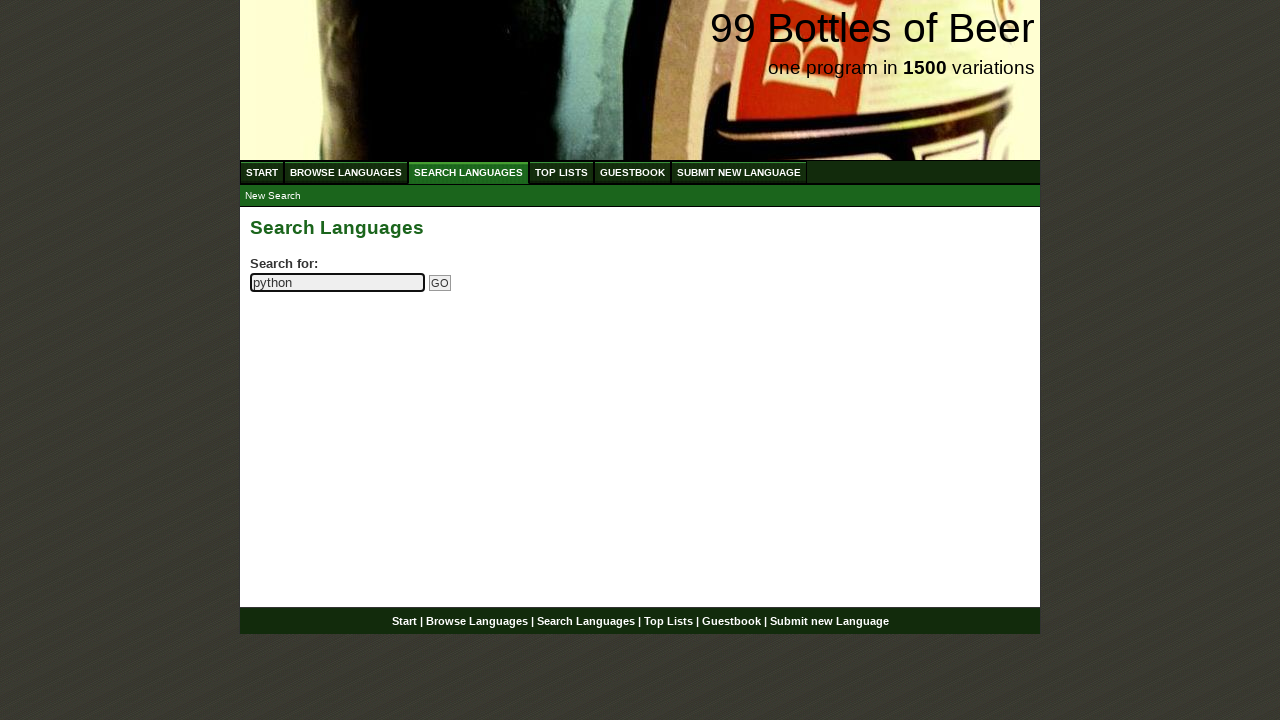

Clicked Go button to submit search for 'python' at (440, 283) on input[name='submitsearch']
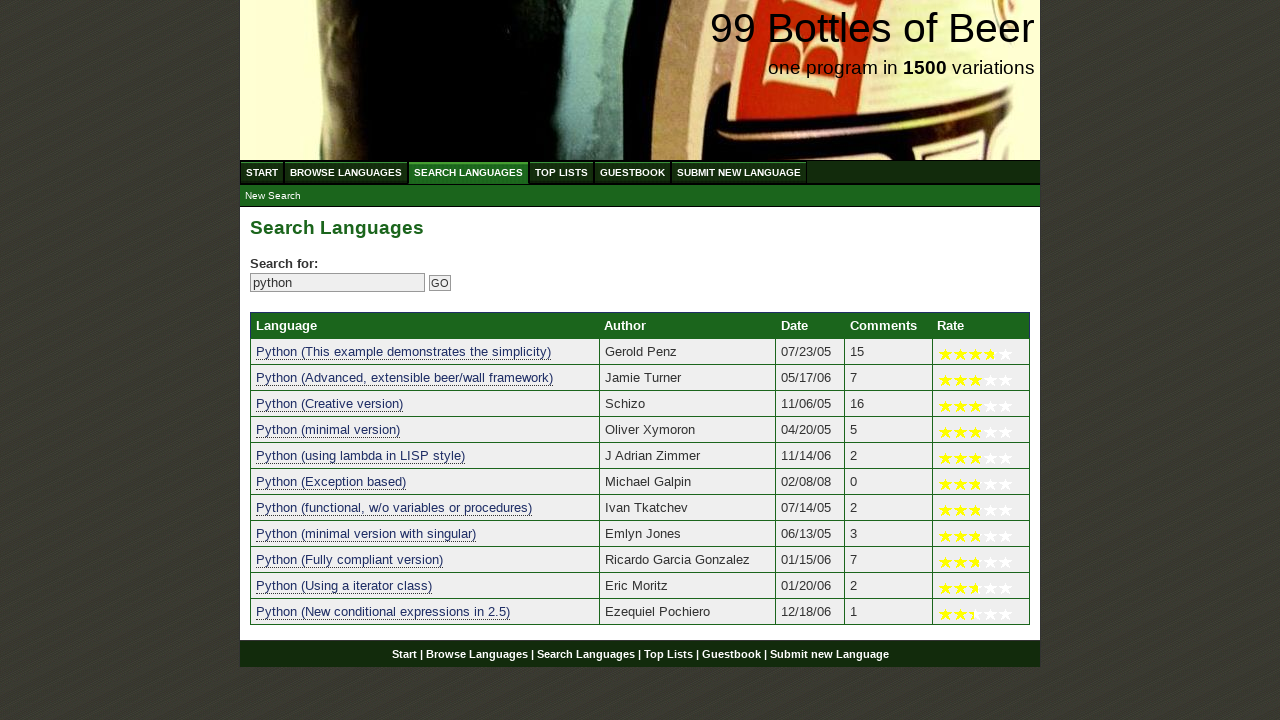

Search results table loaded successfully
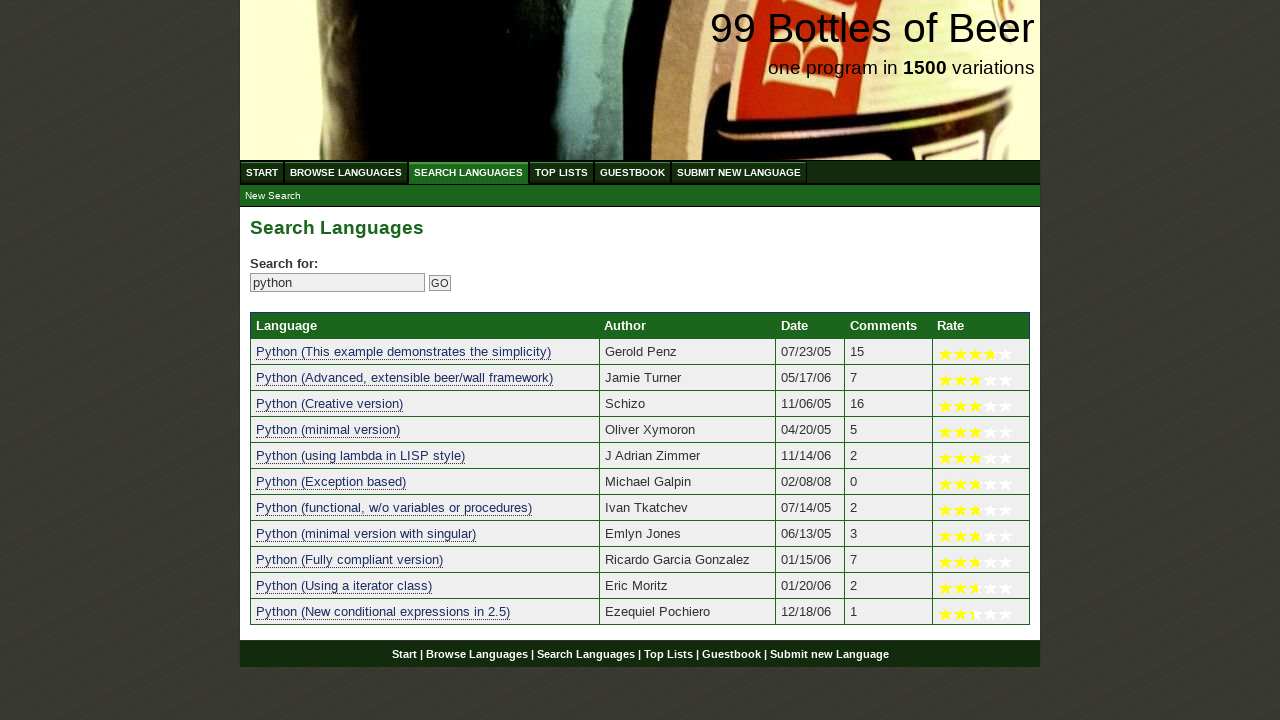

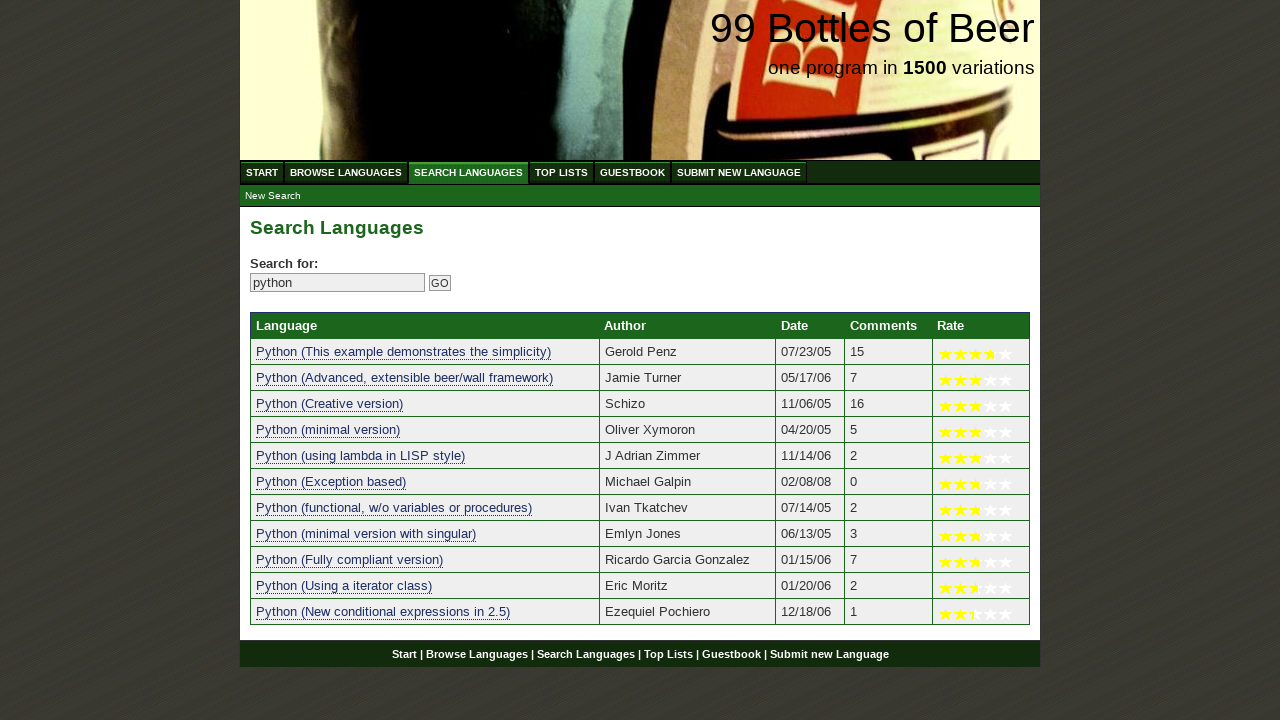